Tests e-commerce workflow by adding laptops to cart, removing one item, and completing the purchase order with payment details

Starting URL: https://www.demoblaze.com/index.html

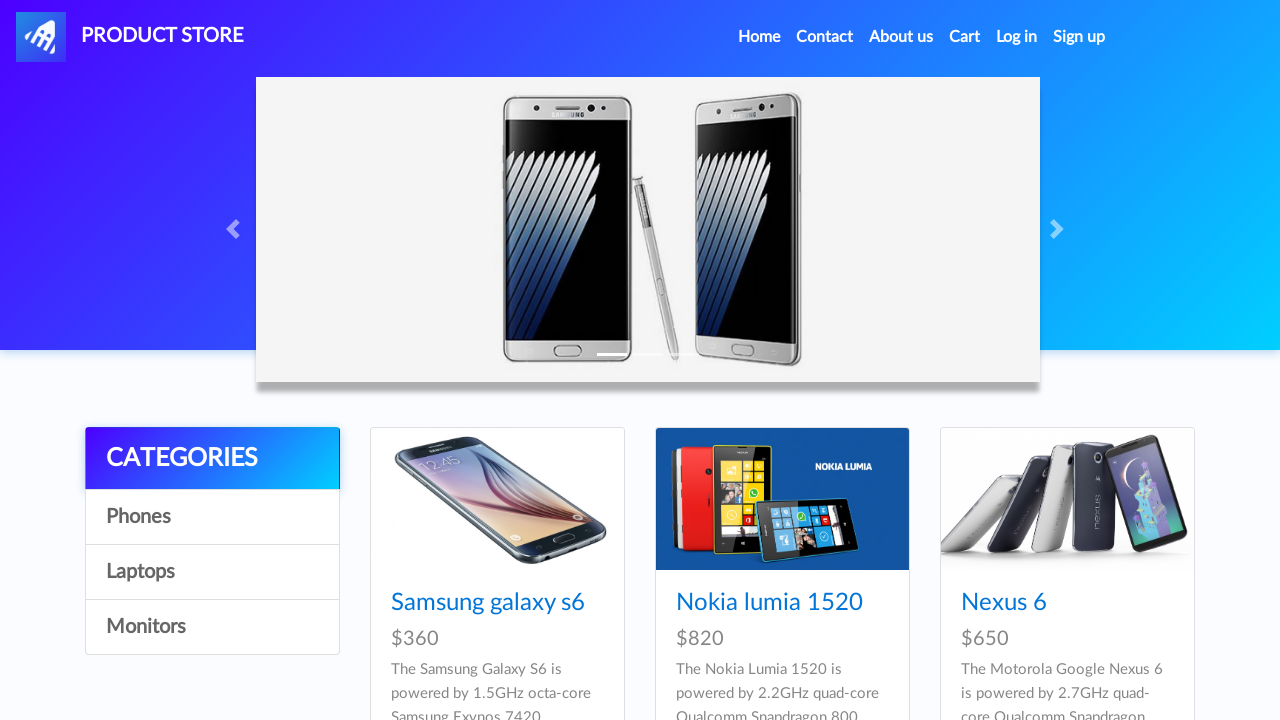

Clicked on Laptops category at (212, 572) on a:text('Laptops')
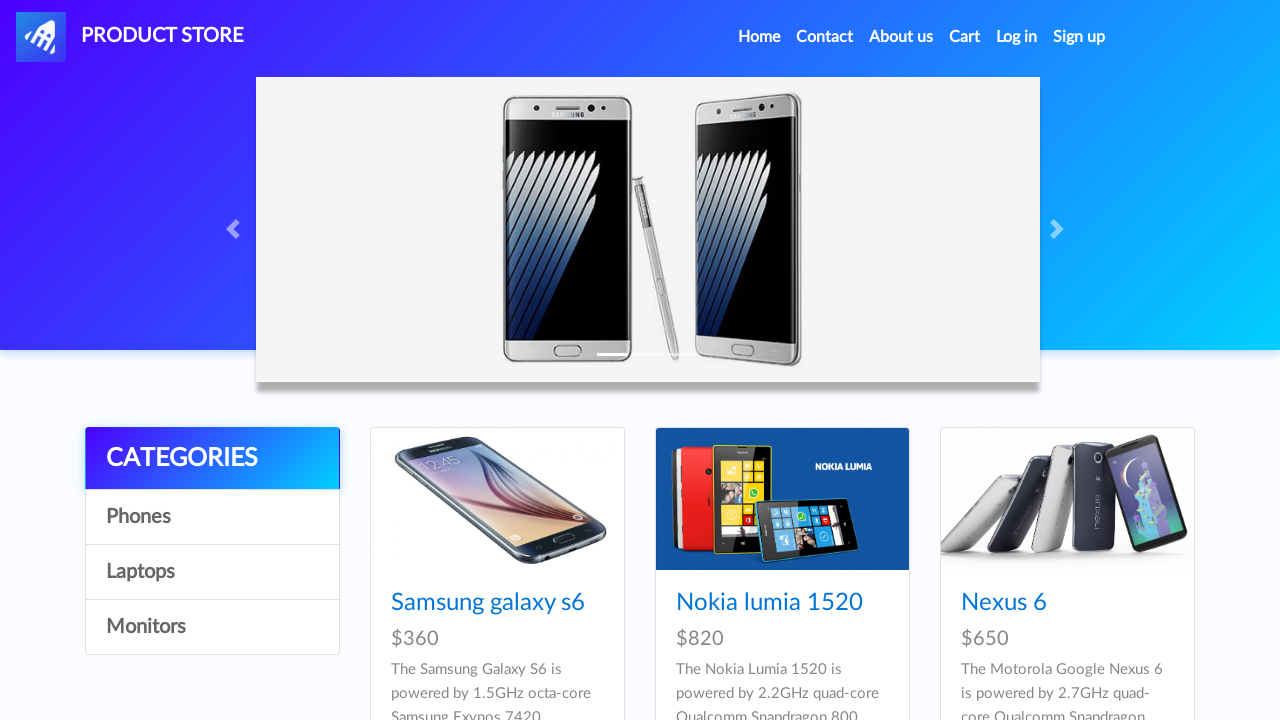

Waited for Laptops page to load
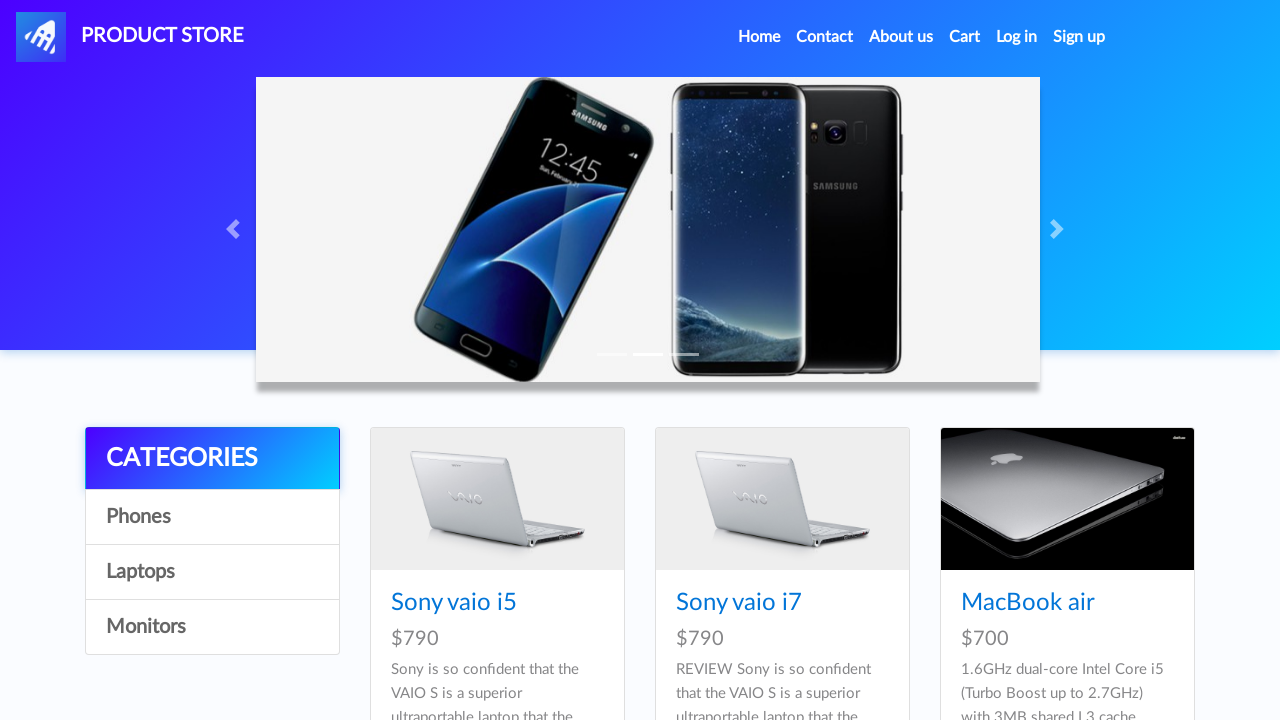

Clicked on Sony vaio i5 laptop at (454, 603) on a:text('Sony vaio i5')
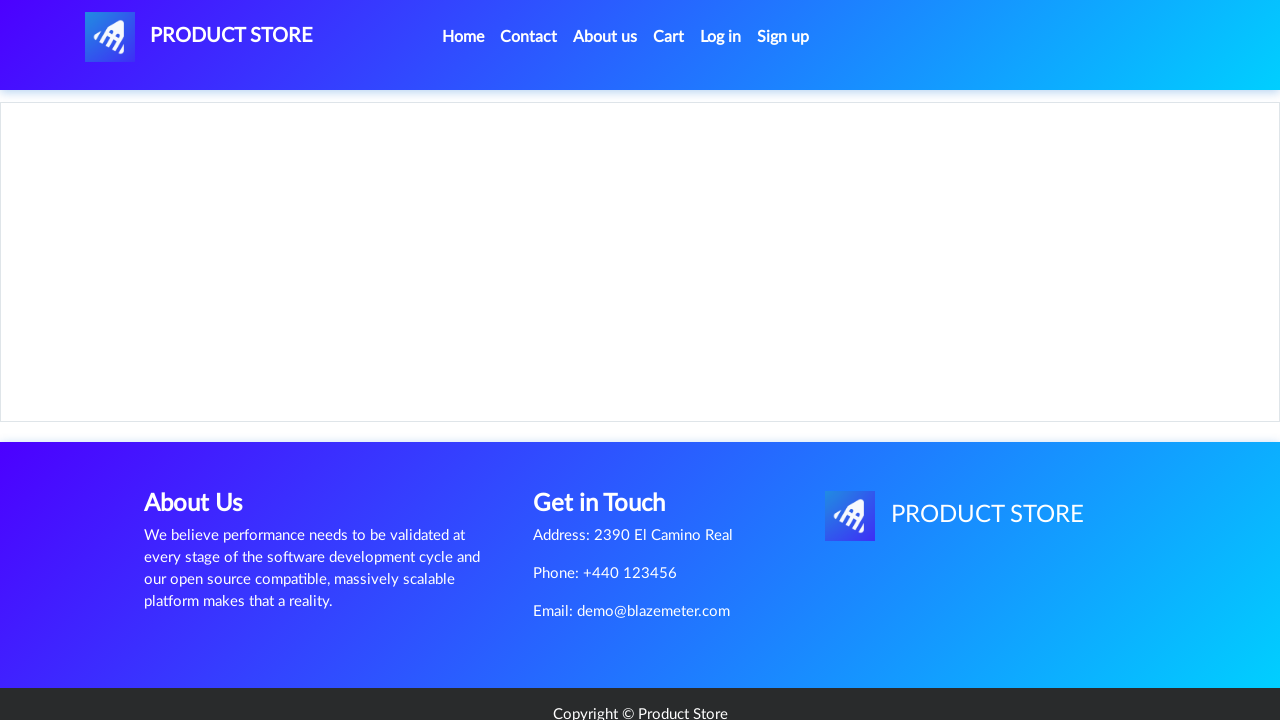

Waited for Sony vaio i5 product page to load
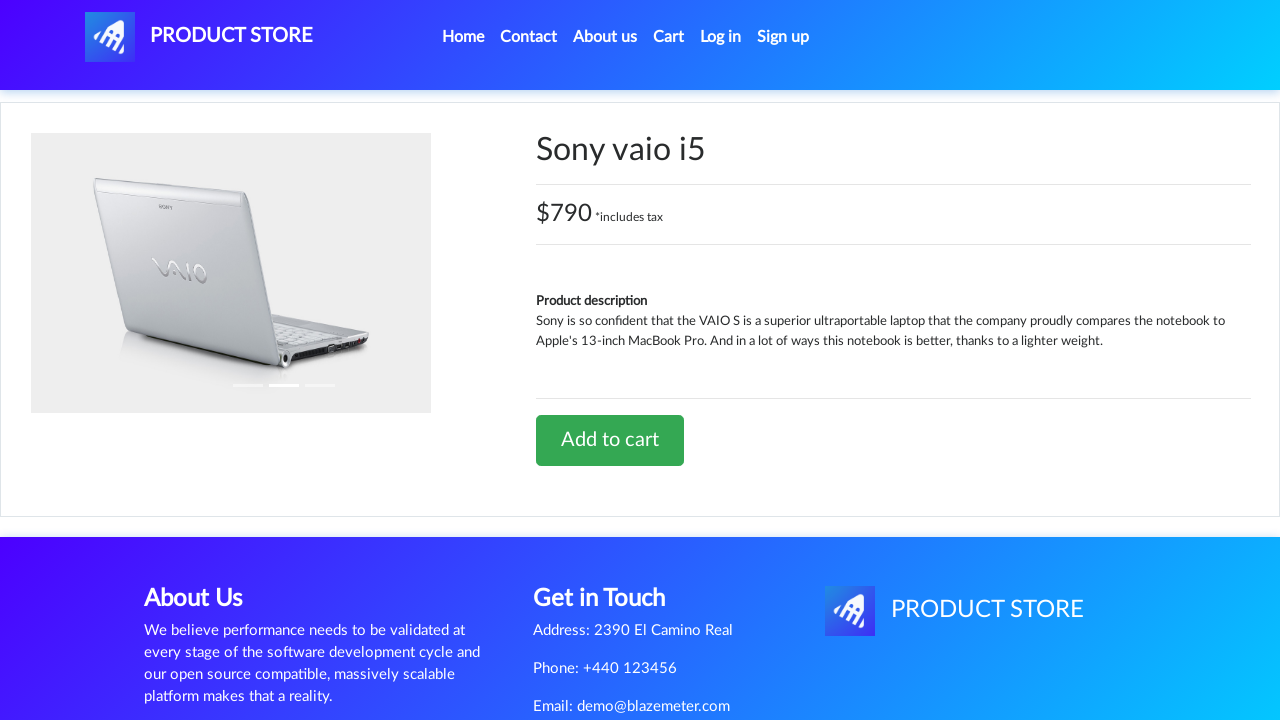

Clicked Add to cart button for Sony vaio i5 at (610, 440) on a:text('Add to cart')
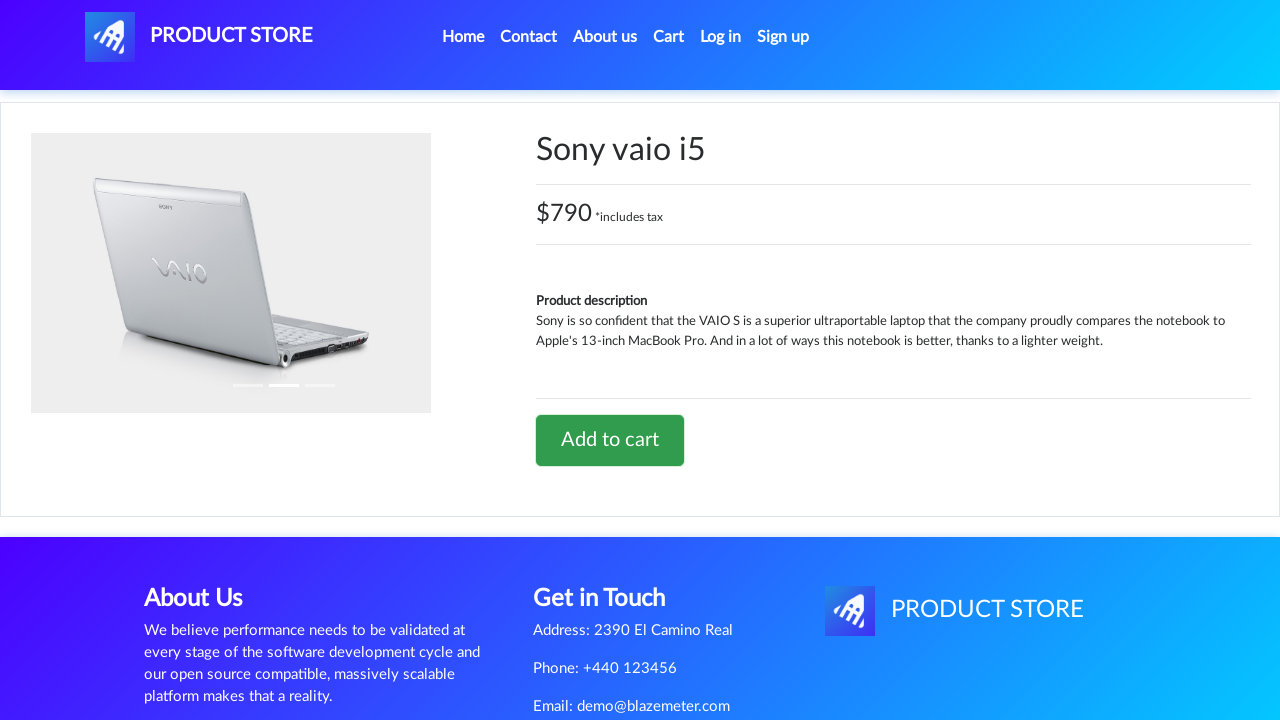

Waited for add to cart action to complete
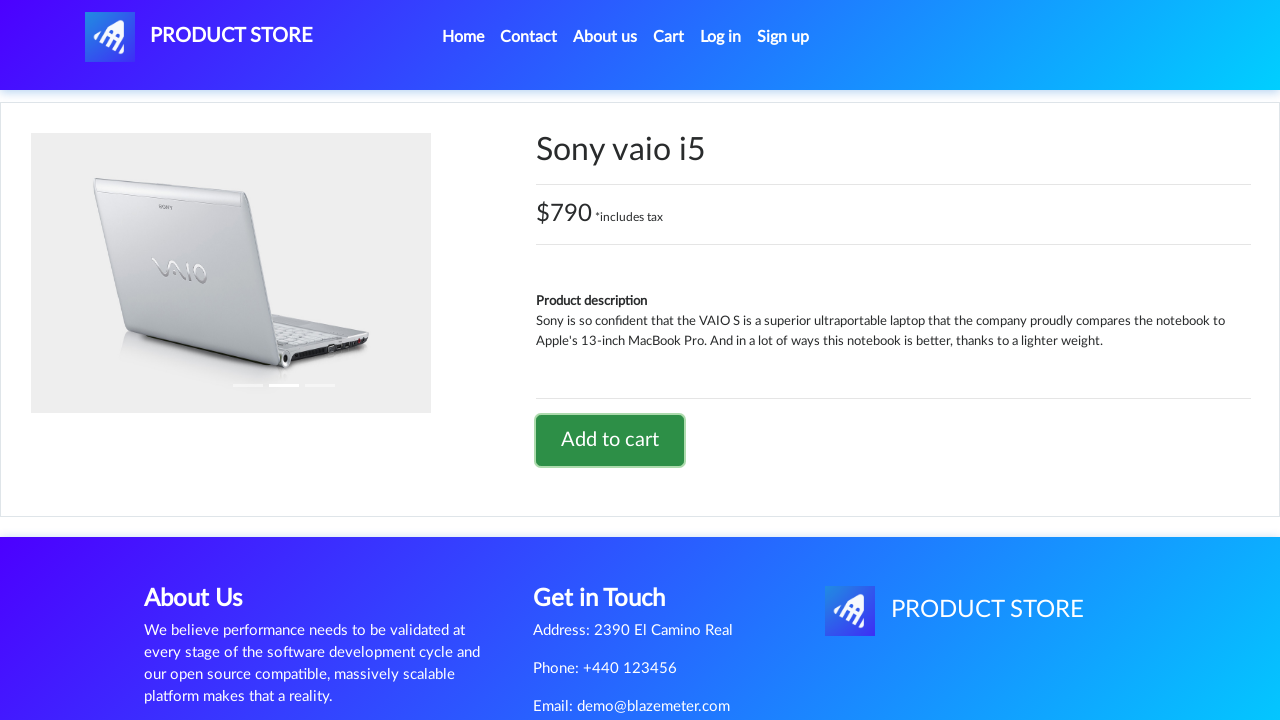

Set up dialog handler to accept alerts
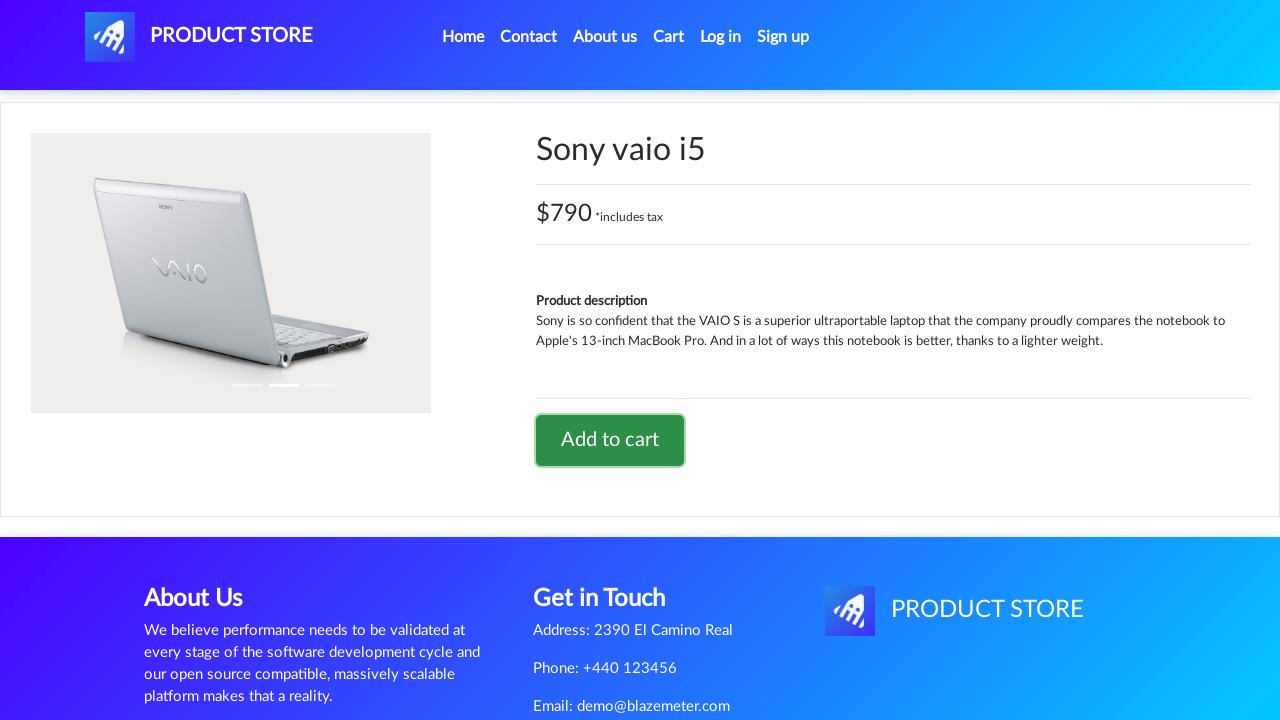

Navigated back from product page
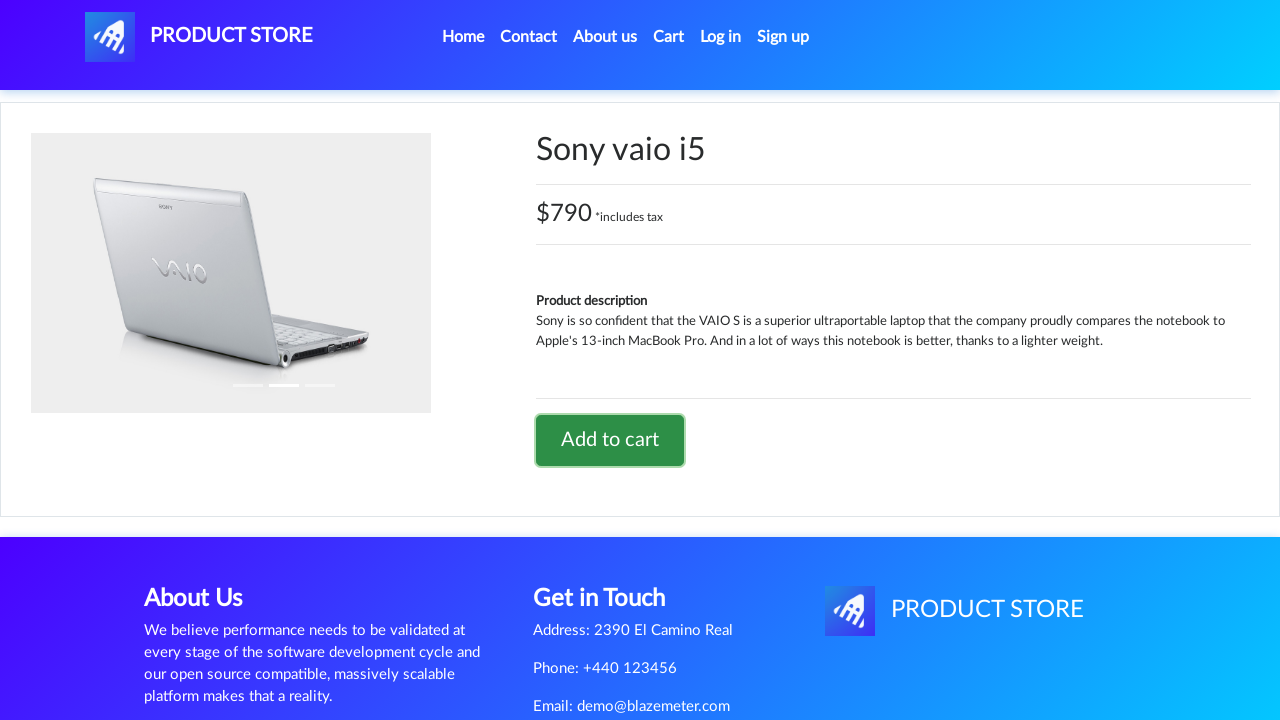

Waited after first back navigation
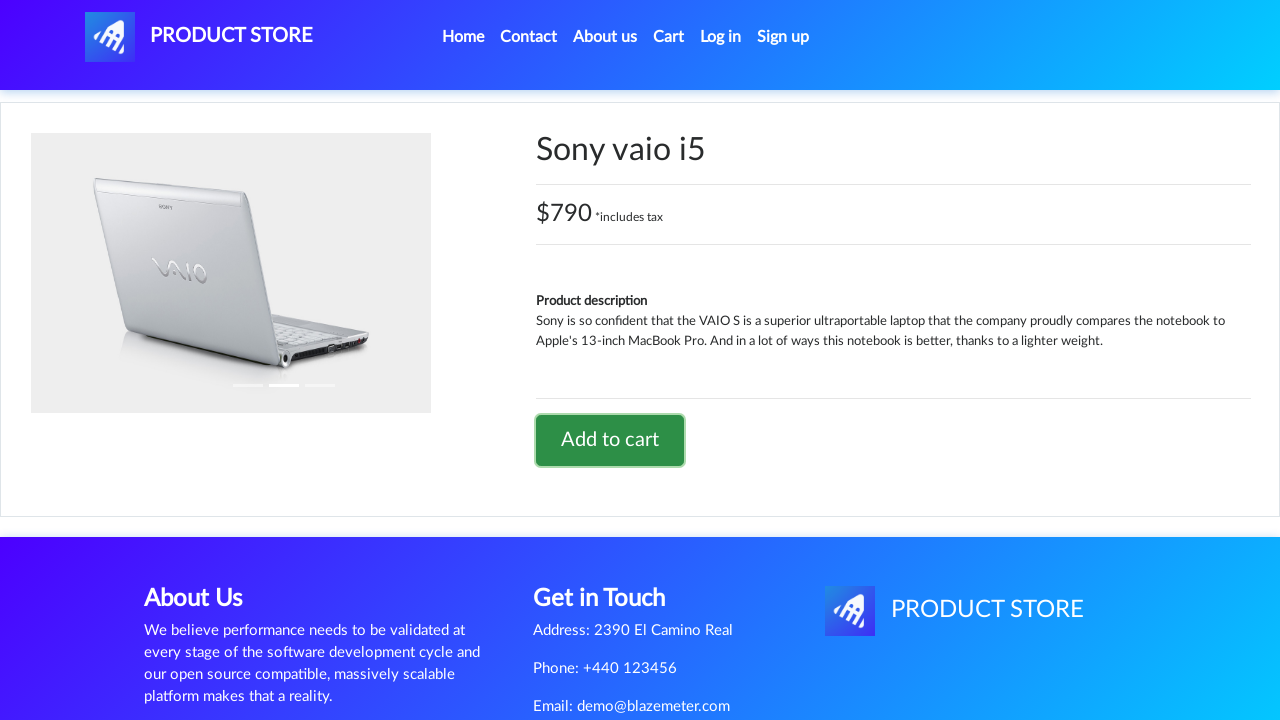

Navigated back to categories page
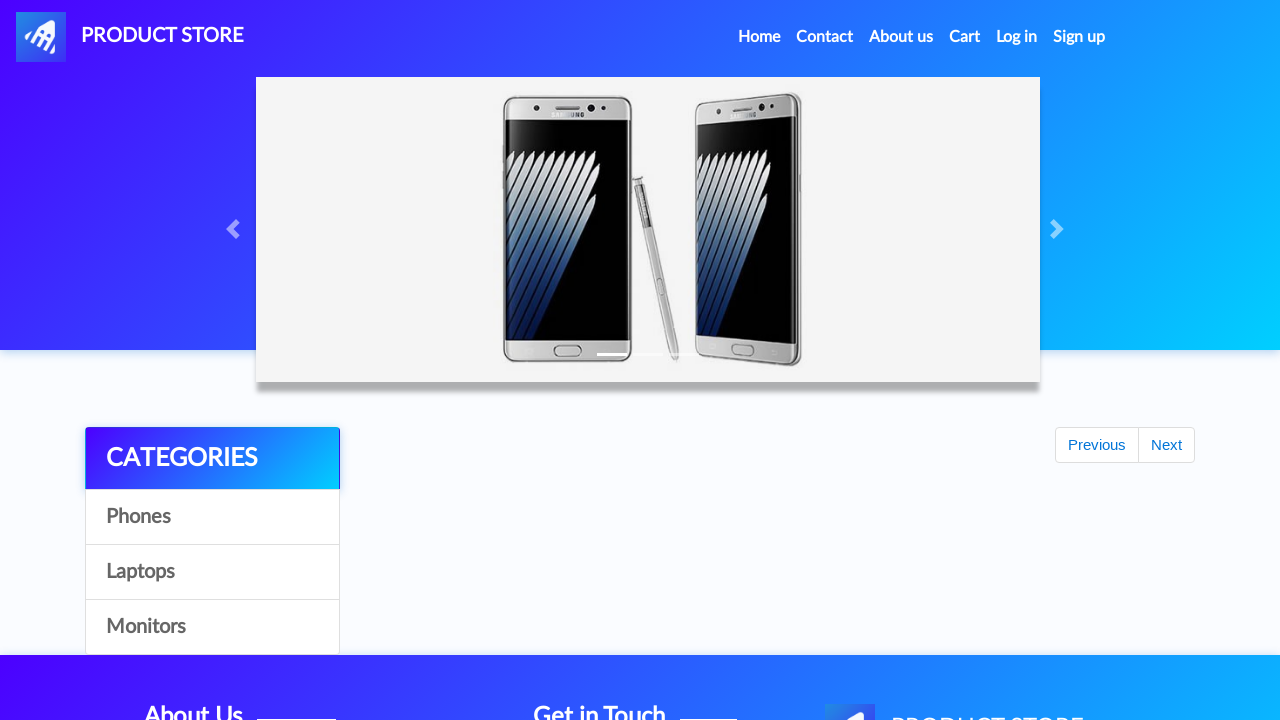

Waited after second back navigation
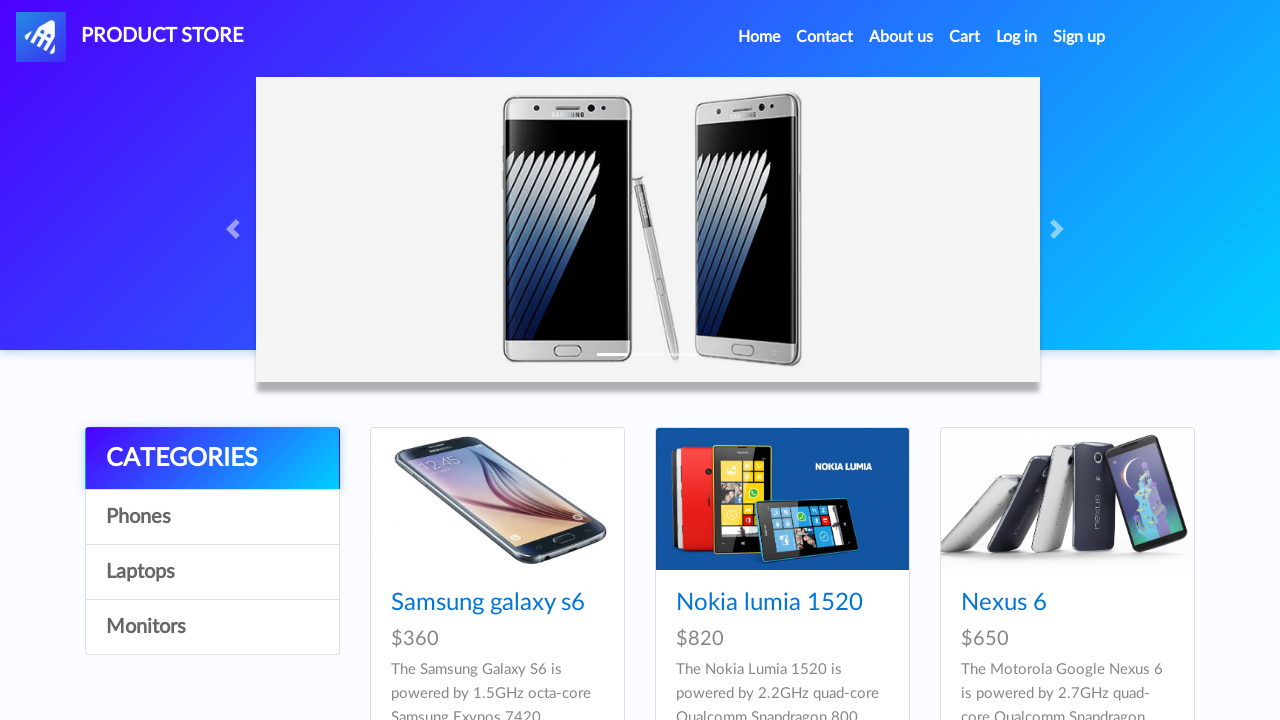

Clicked on Laptops category again at (212, 572) on a:text('Laptops')
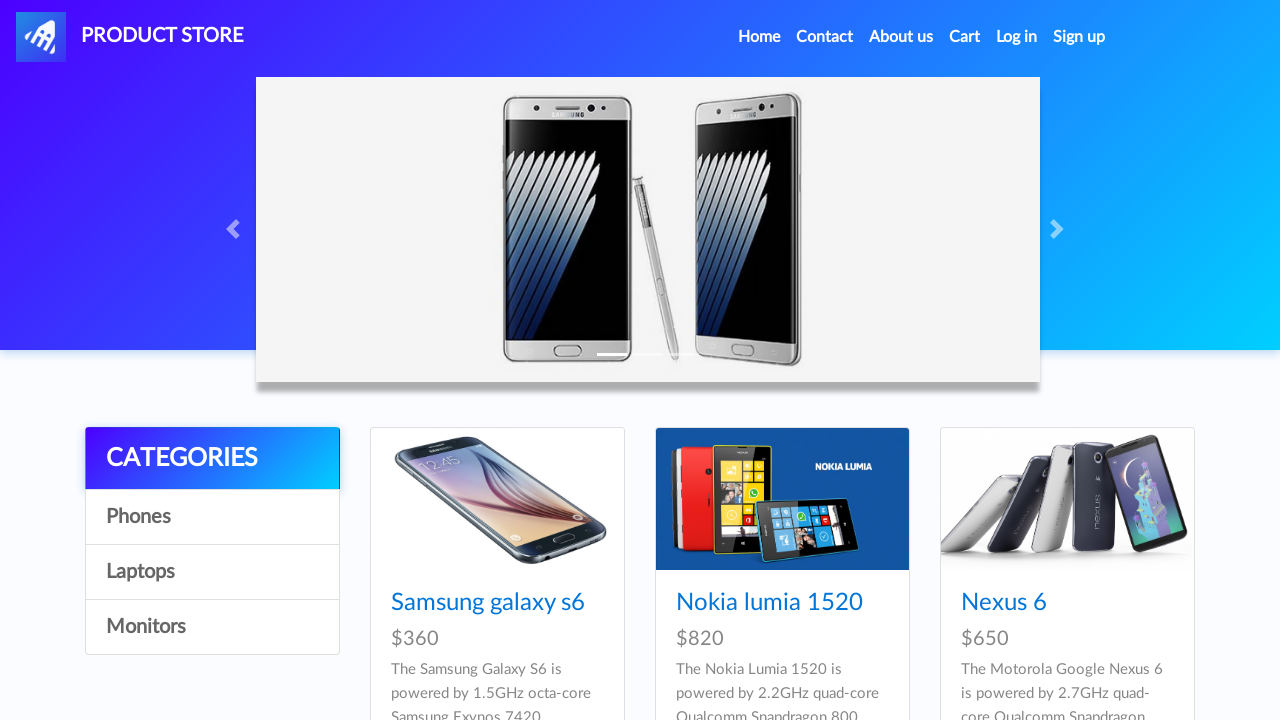

Waited for Laptops page to load again
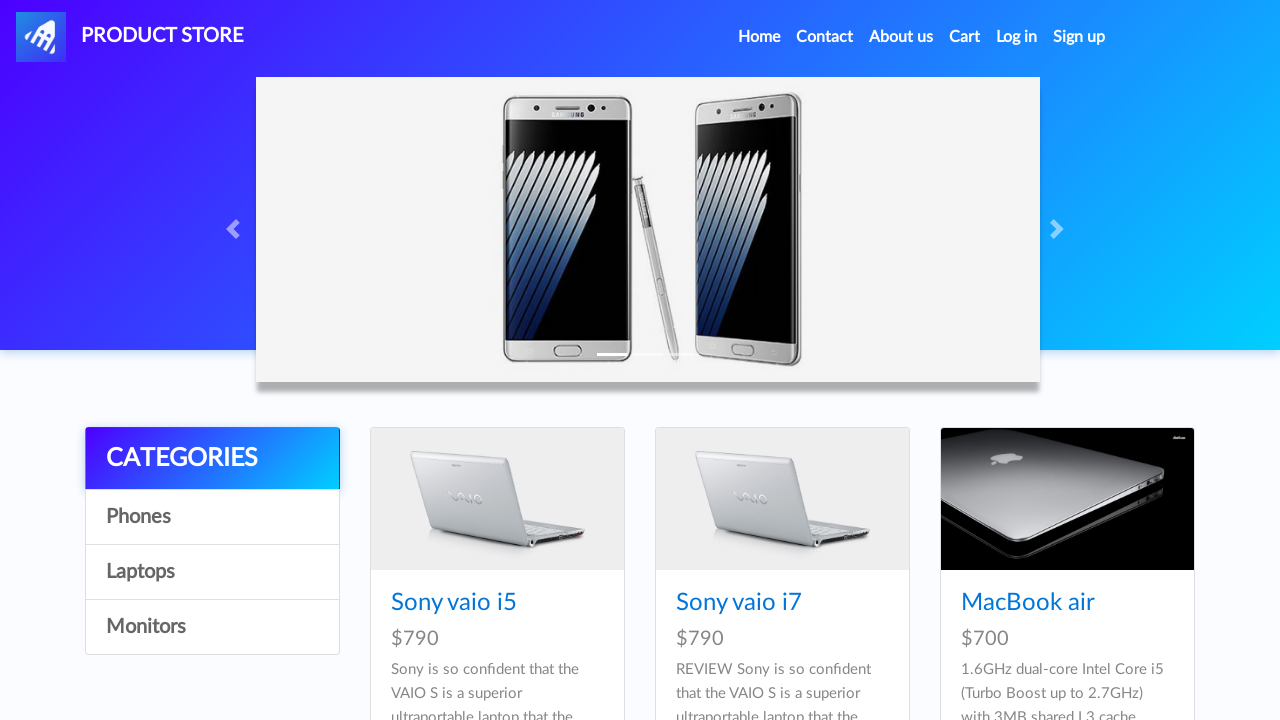

Clicked on Dell i7 8gb laptop at (448, 361) on a:text('Dell i7 8gb')
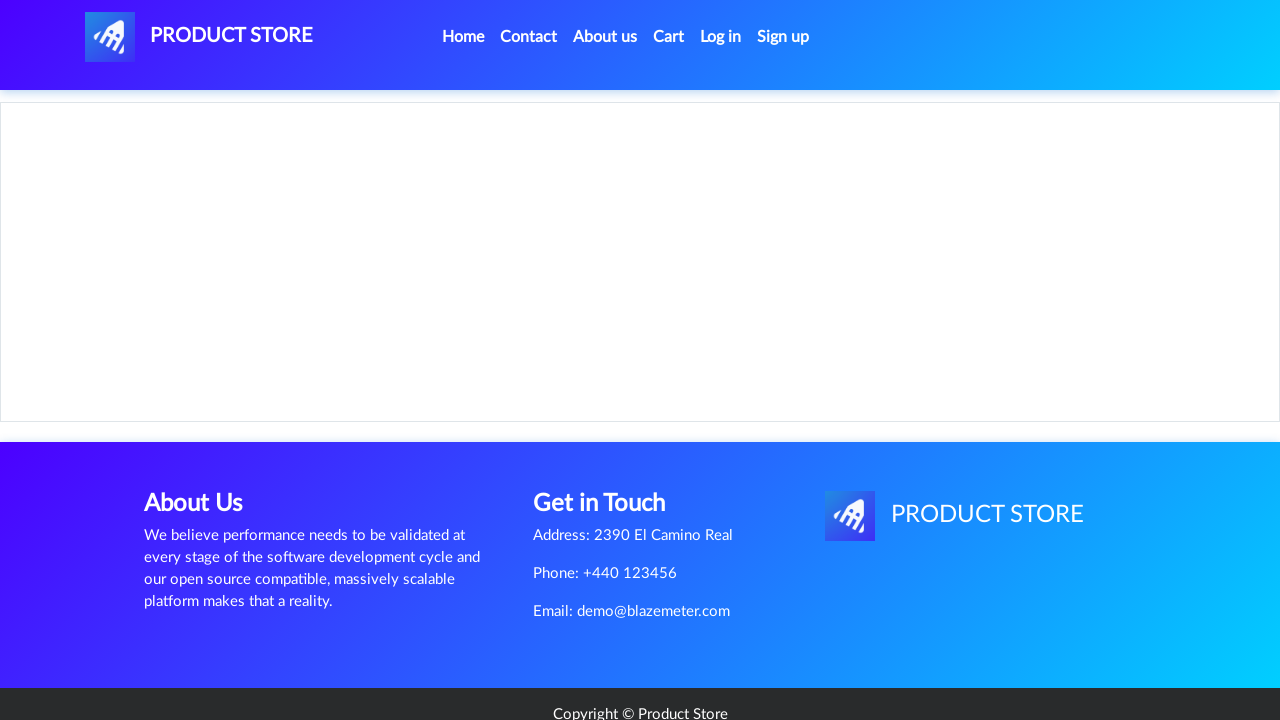

Waited for Dell i7 8gb product page to load
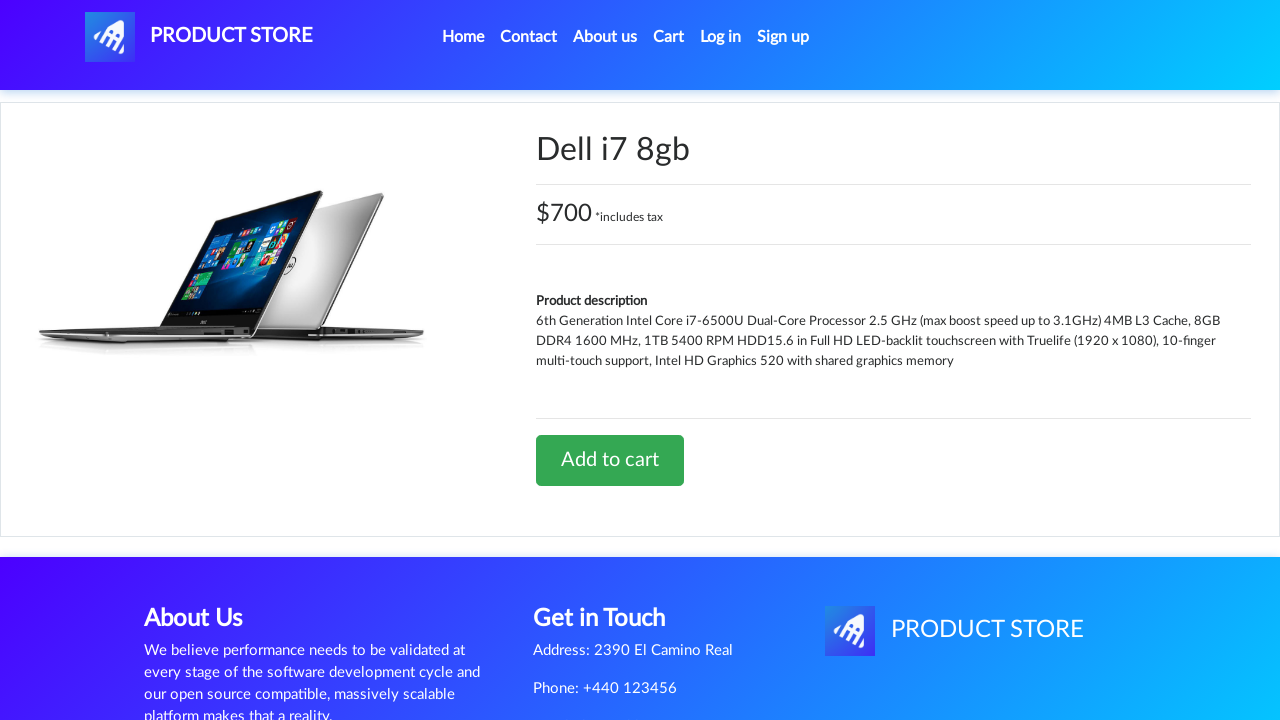

Clicked Add to cart button for Dell i7 8gb at (610, 460) on a:text('Add to cart')
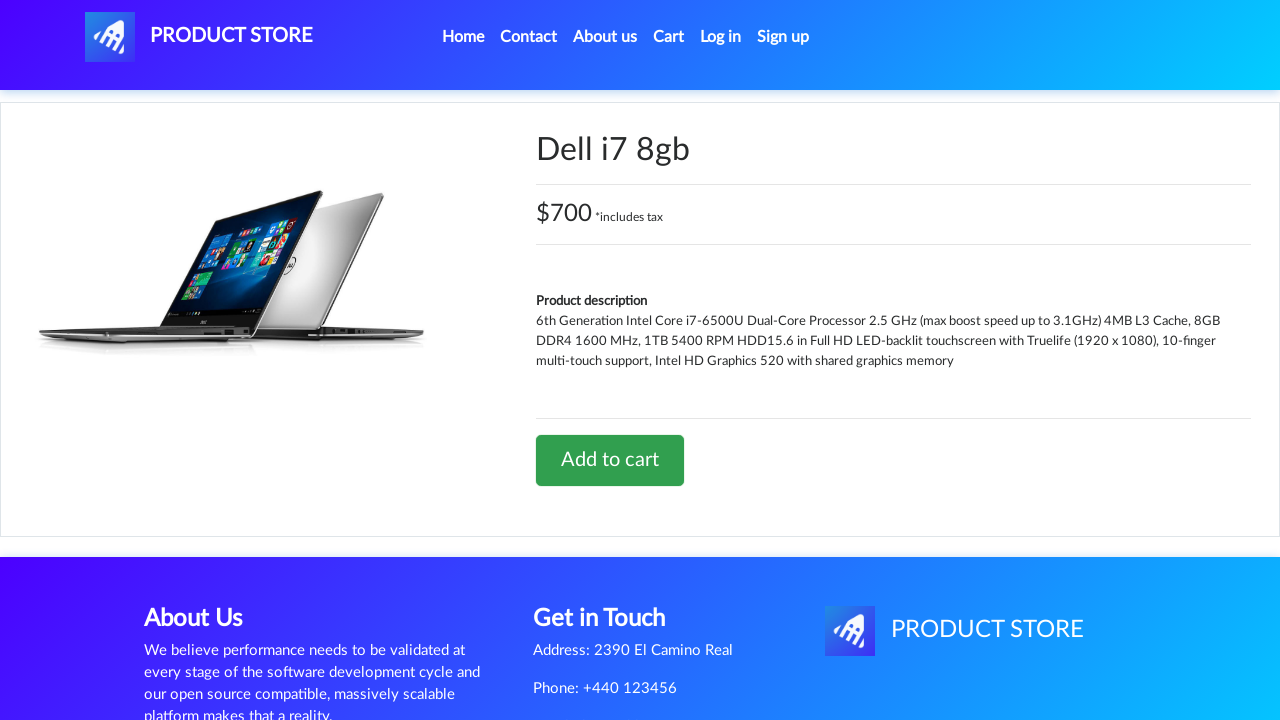

Waited for add to cart action to complete
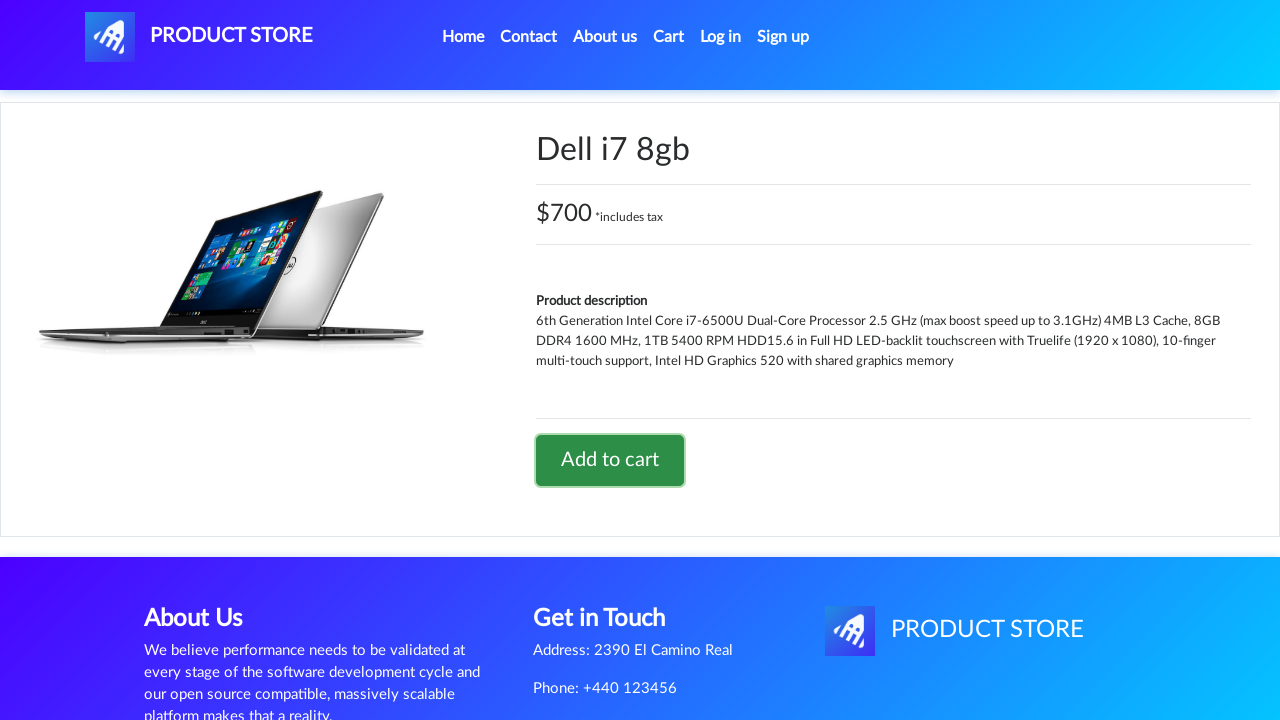

Clicked on Cart link at (669, 37) on a:text('Cart')
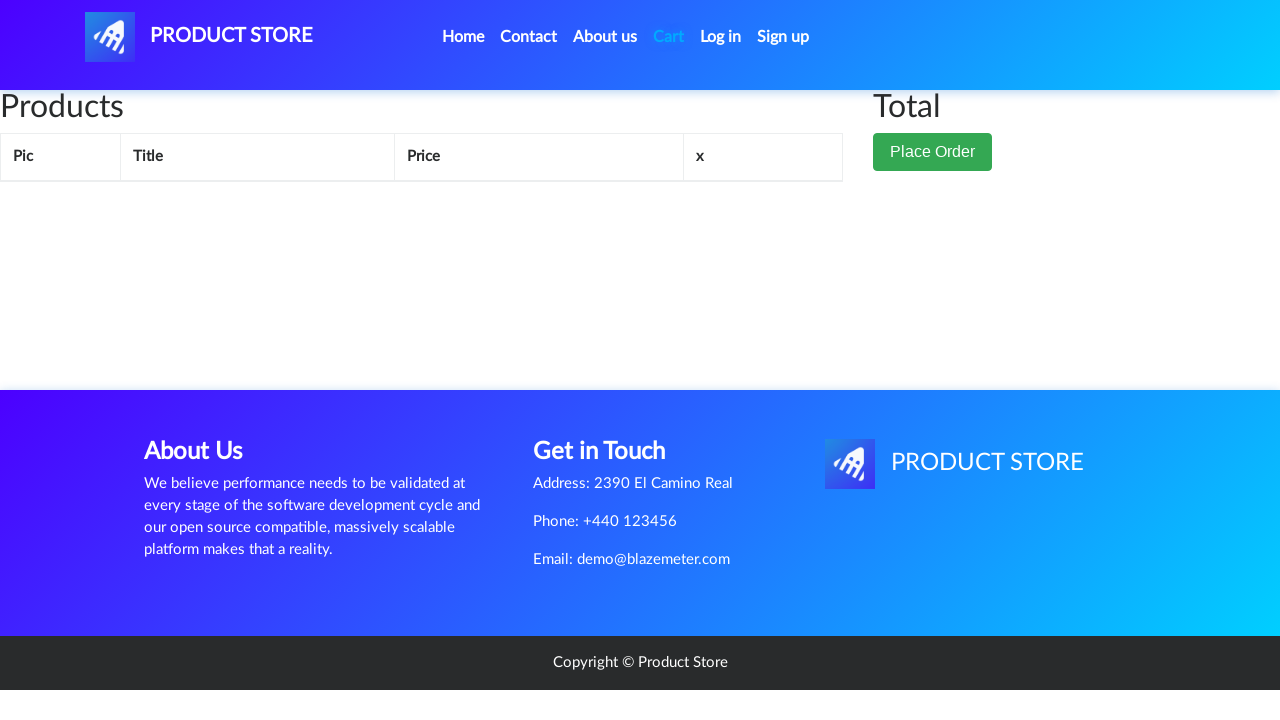

Waited for cart page to load with both items
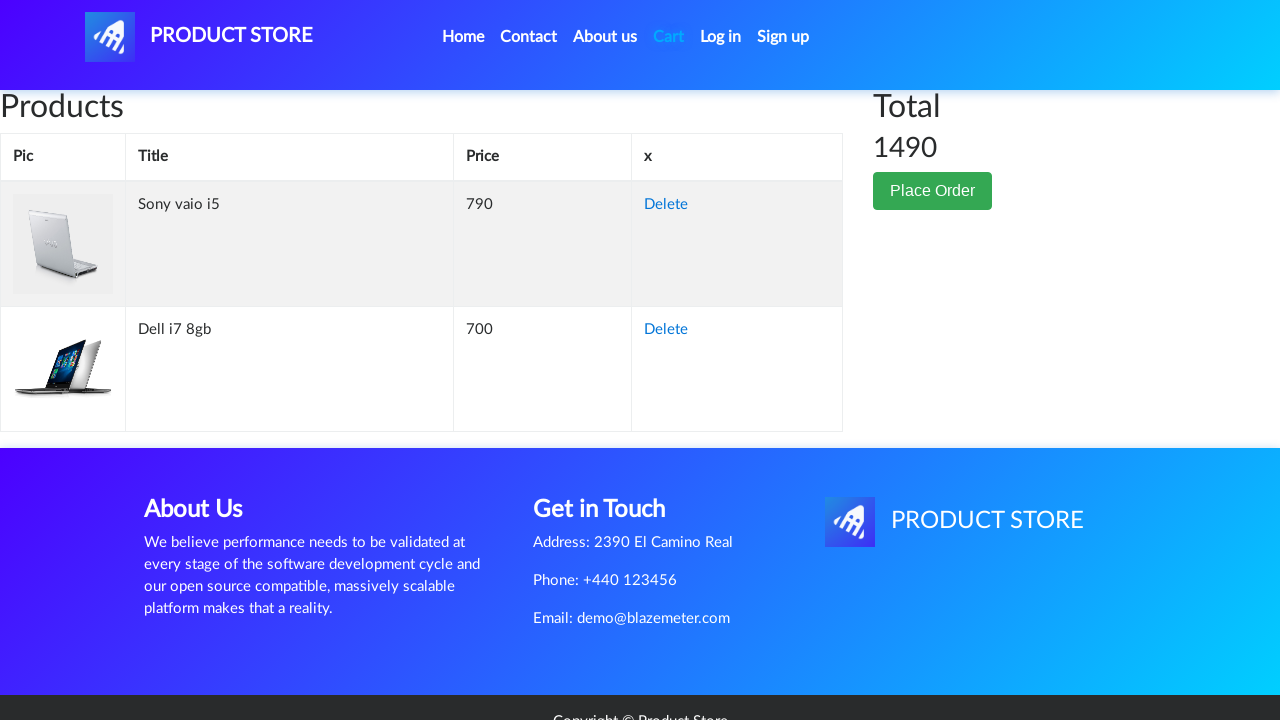

Clicked delete button to remove second item (Dell i7 8gb) from cart at (666, 330) on xpath=//tbody/tr[2]/td[4]/a[1]
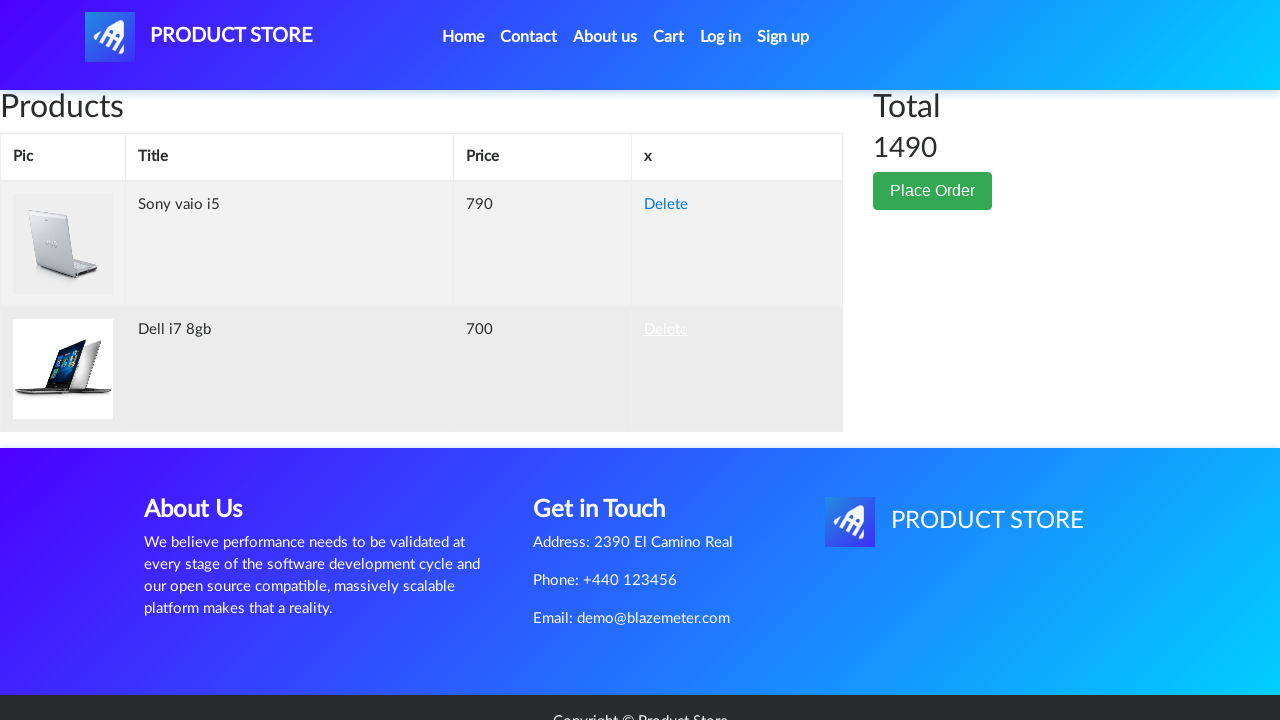

Waited for item removal to complete
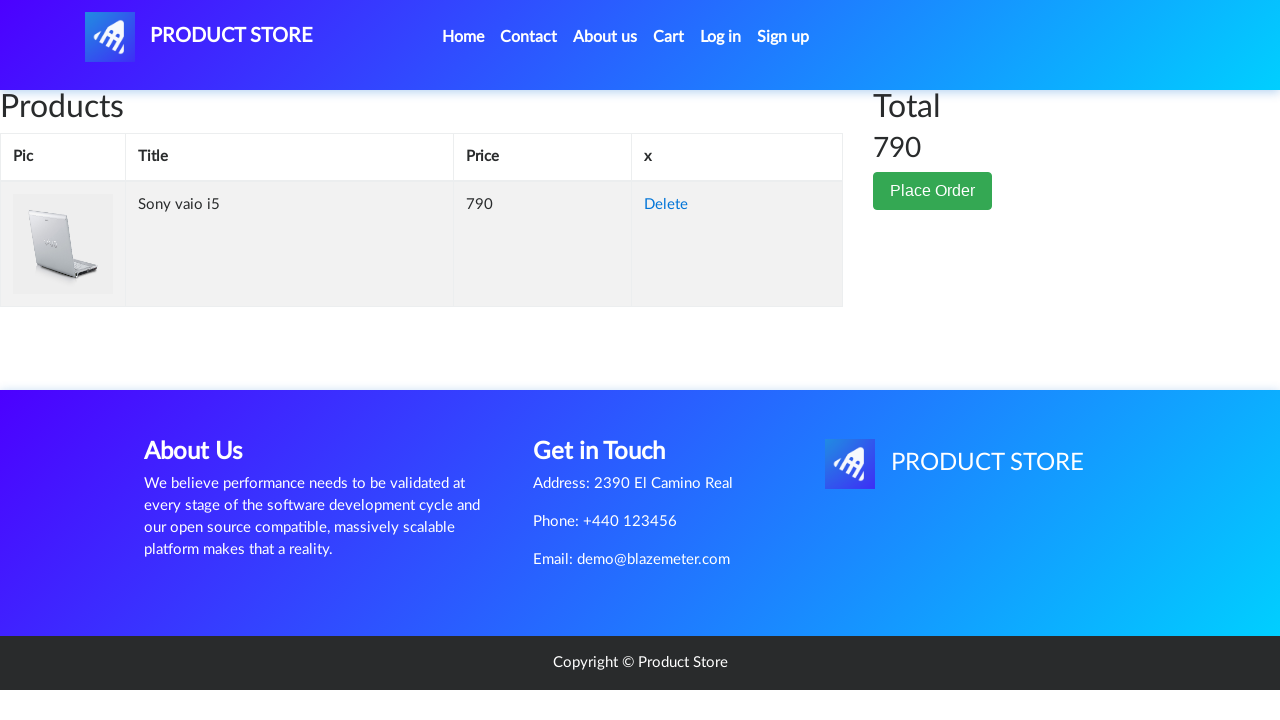

Clicked Place Order button at (933, 191) on button:has-text('Place Order')
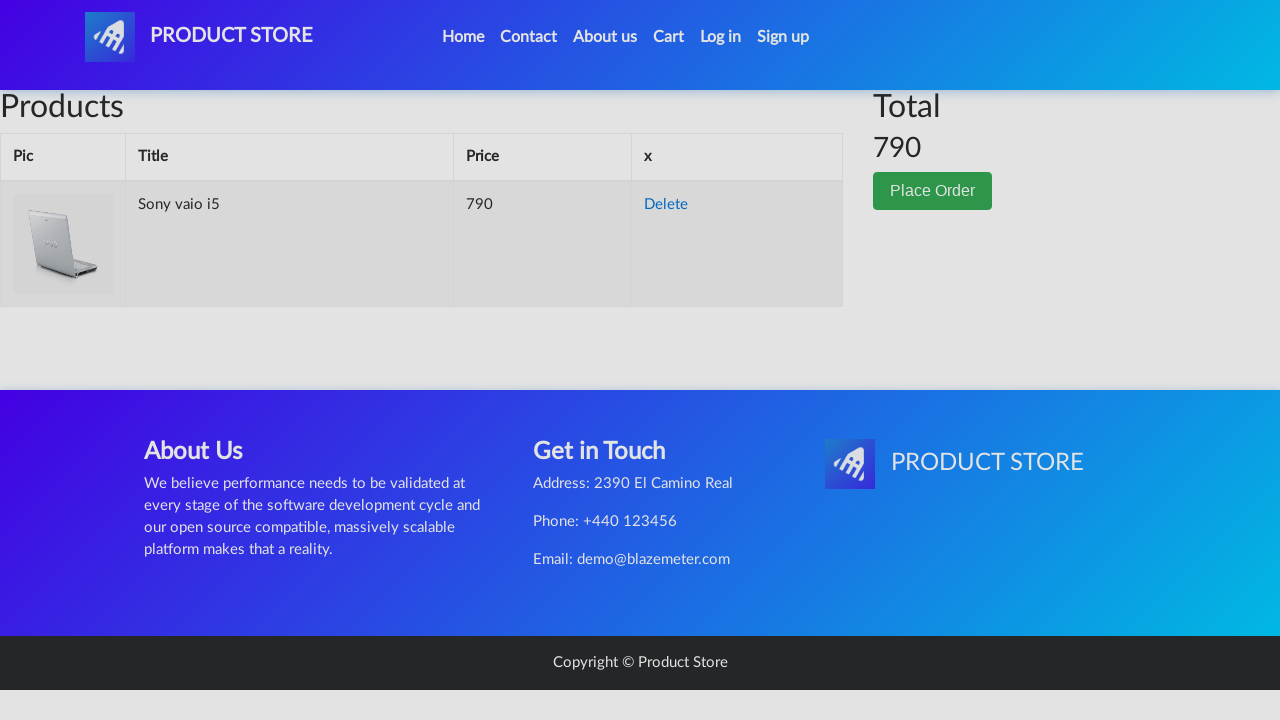

Waited for order form modal to appear
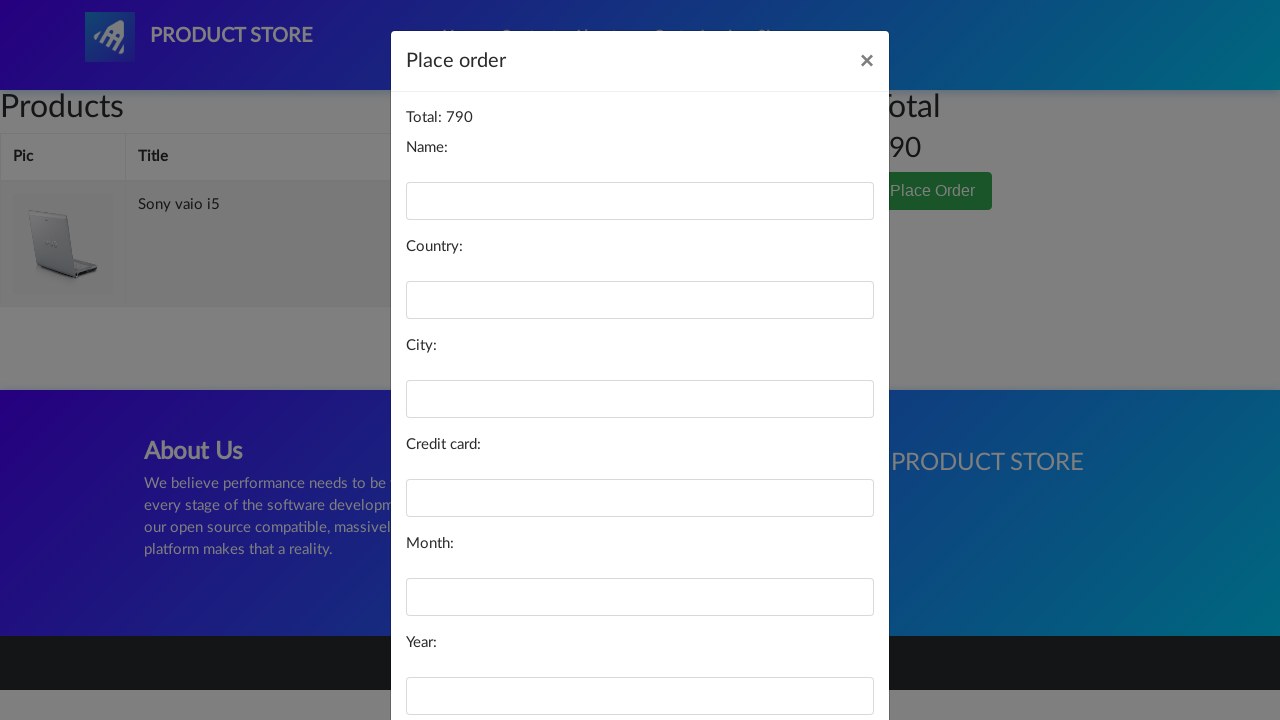

Filled name field with 'John Smith' on #name
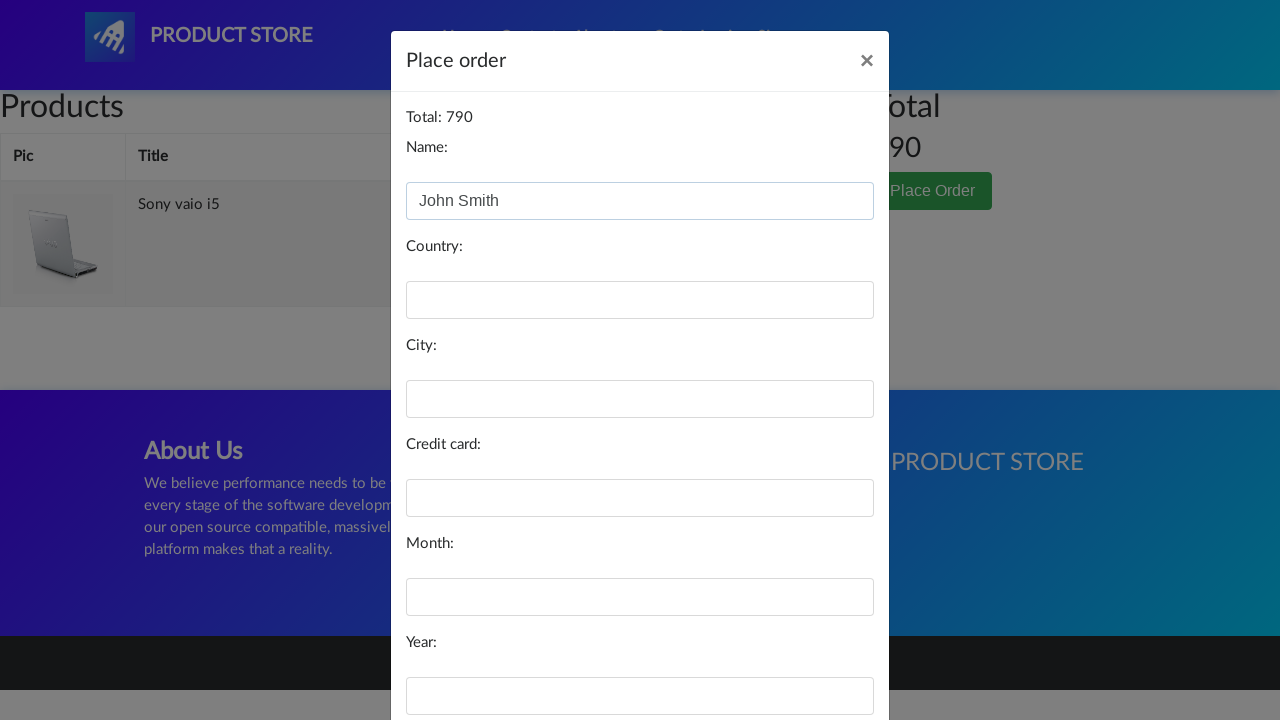

Filled country field with 'United States' on #country
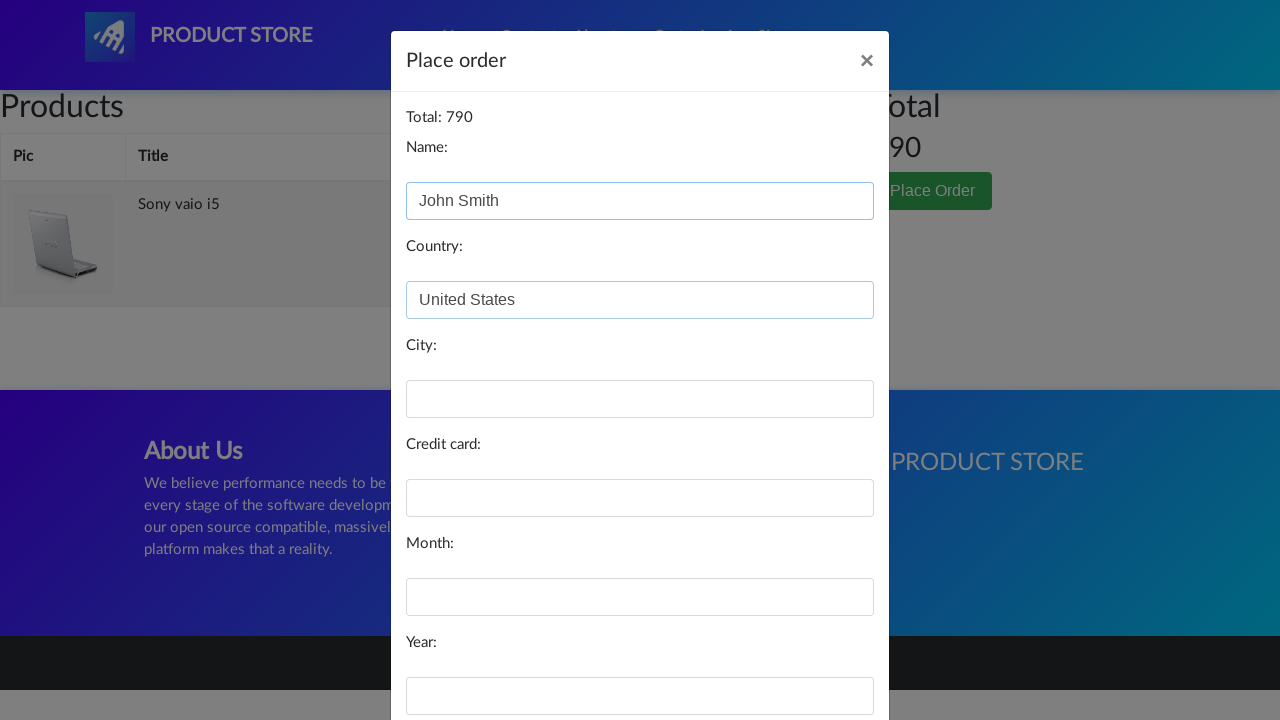

Filled city field with 'New York' on #city
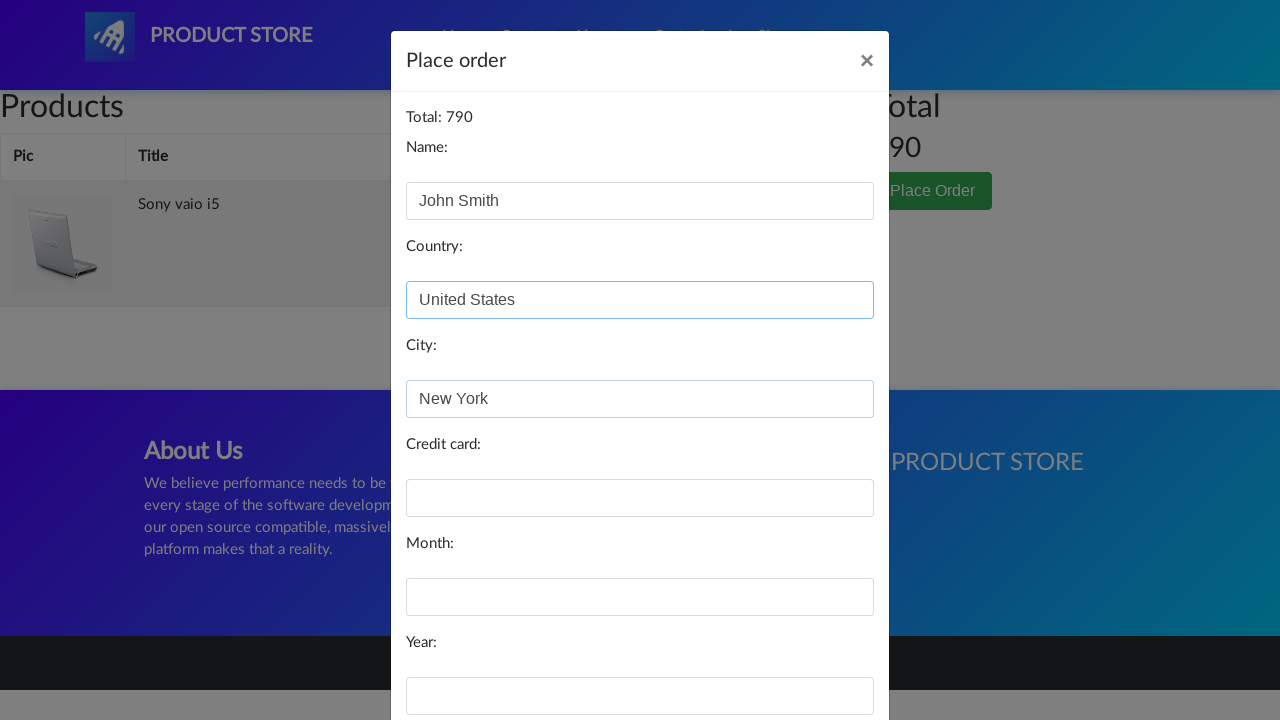

Filled card number field with test credit card on #card
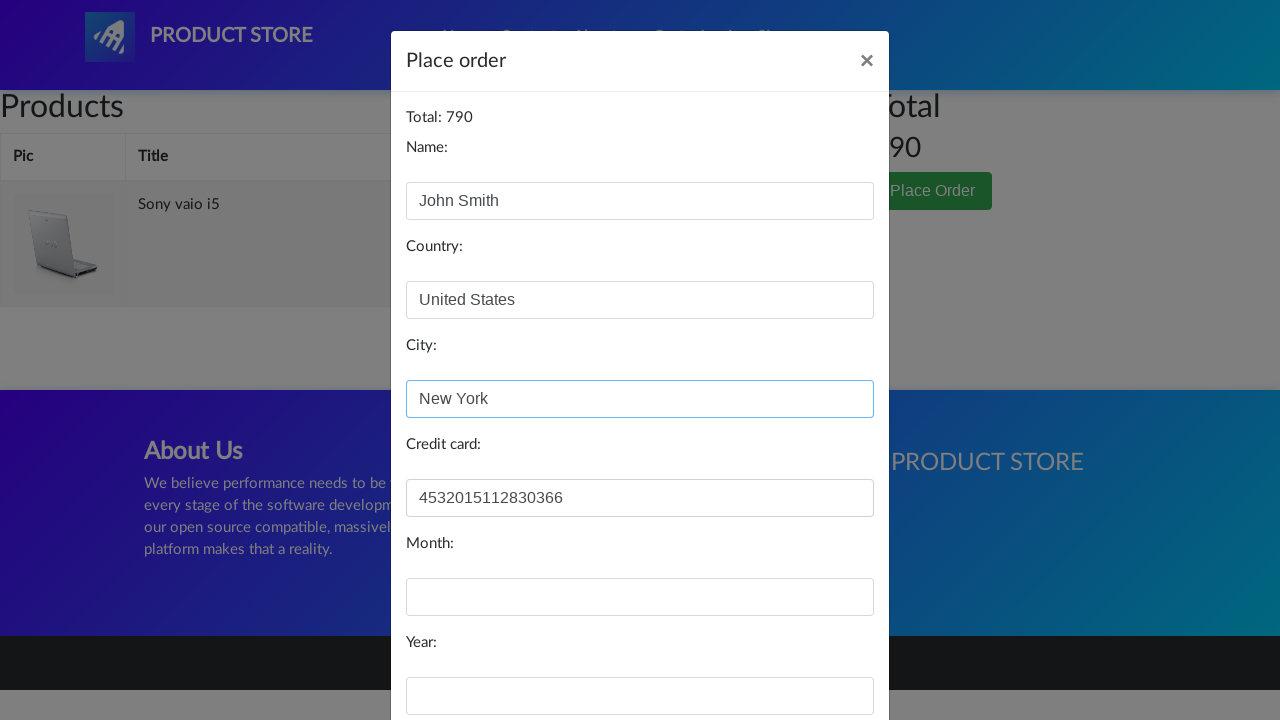

Filled expiry month field with '11' on #month
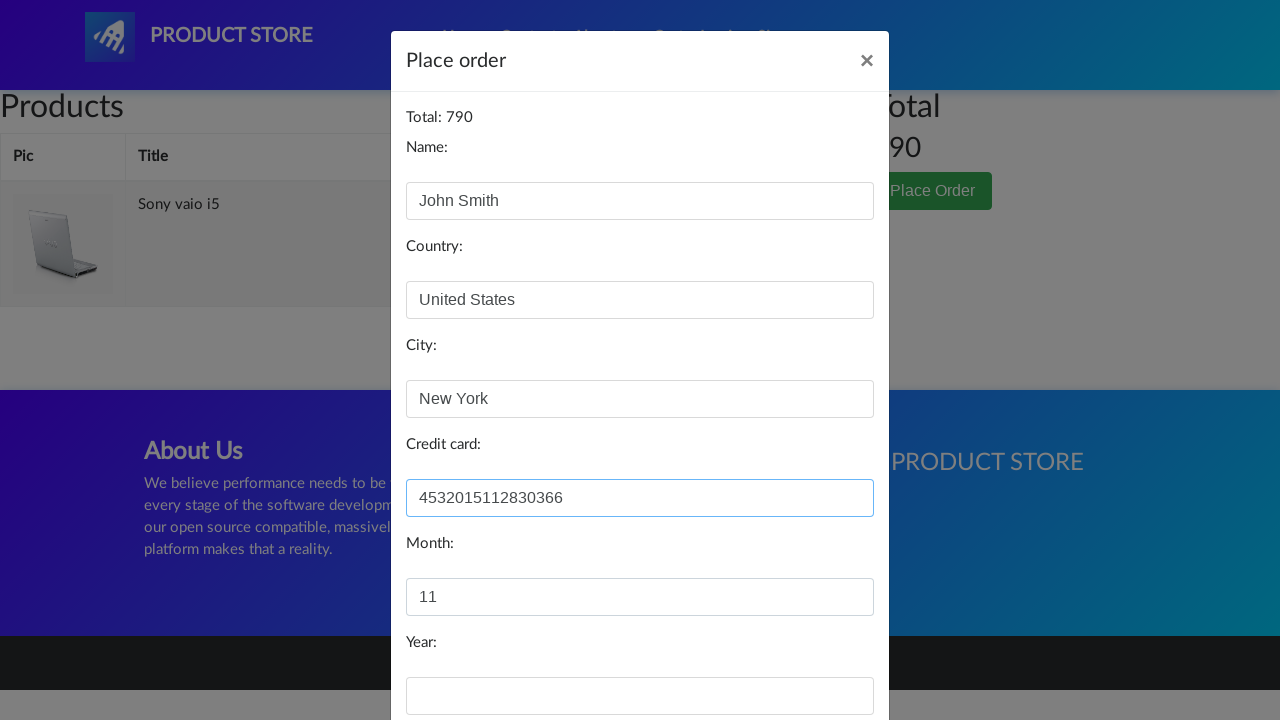

Filled expiry year field with '25' on #year
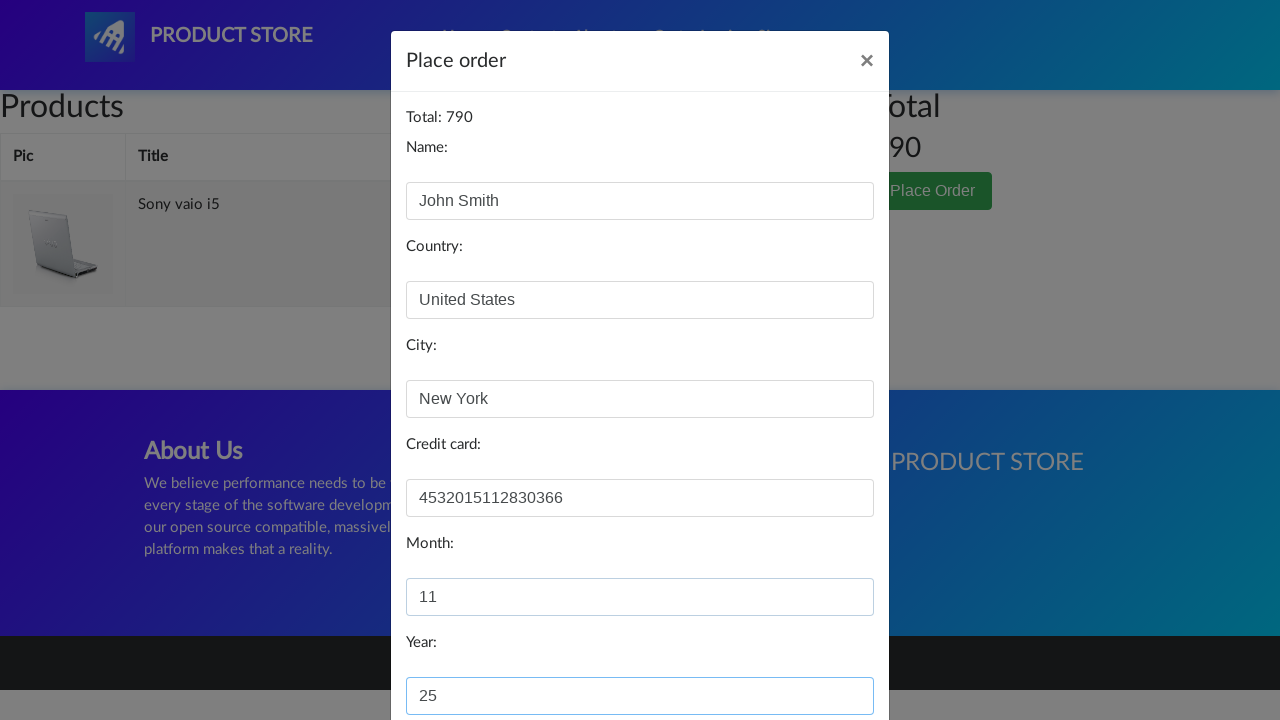

Clicked Purchase button to complete payment at (823, 655) on button:has-text('Purchase')
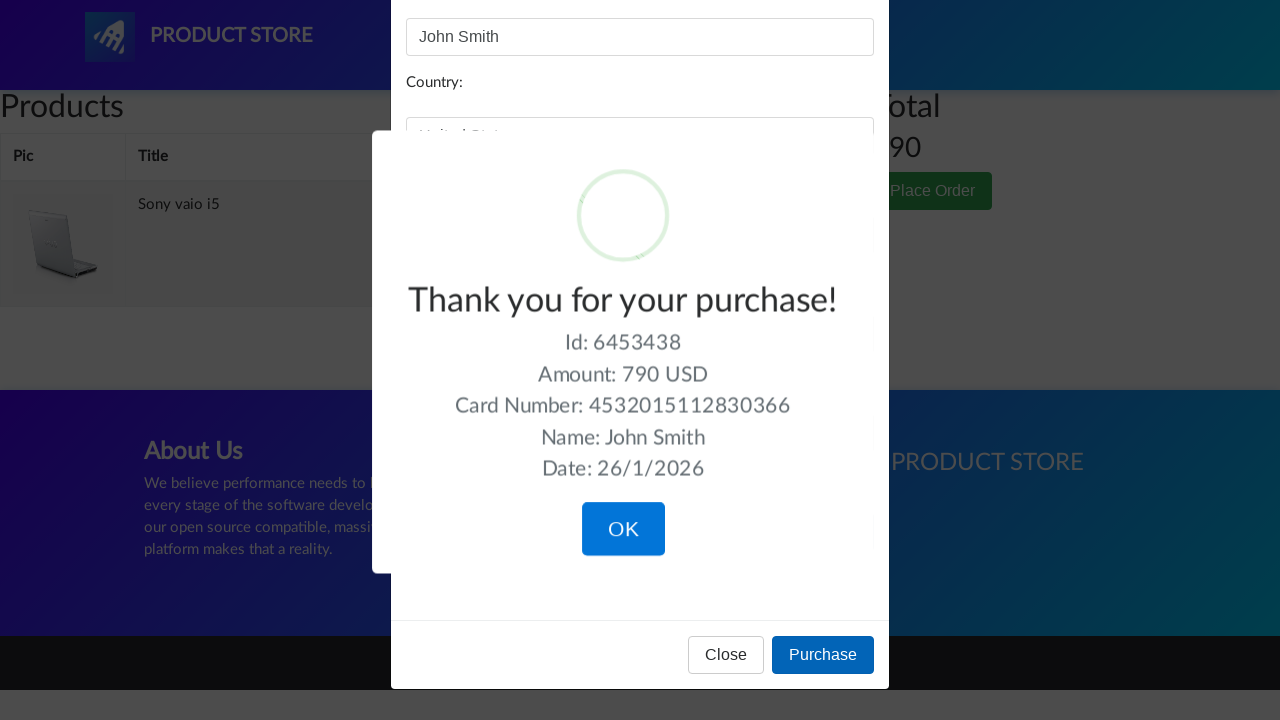

Waited for purchase confirmation
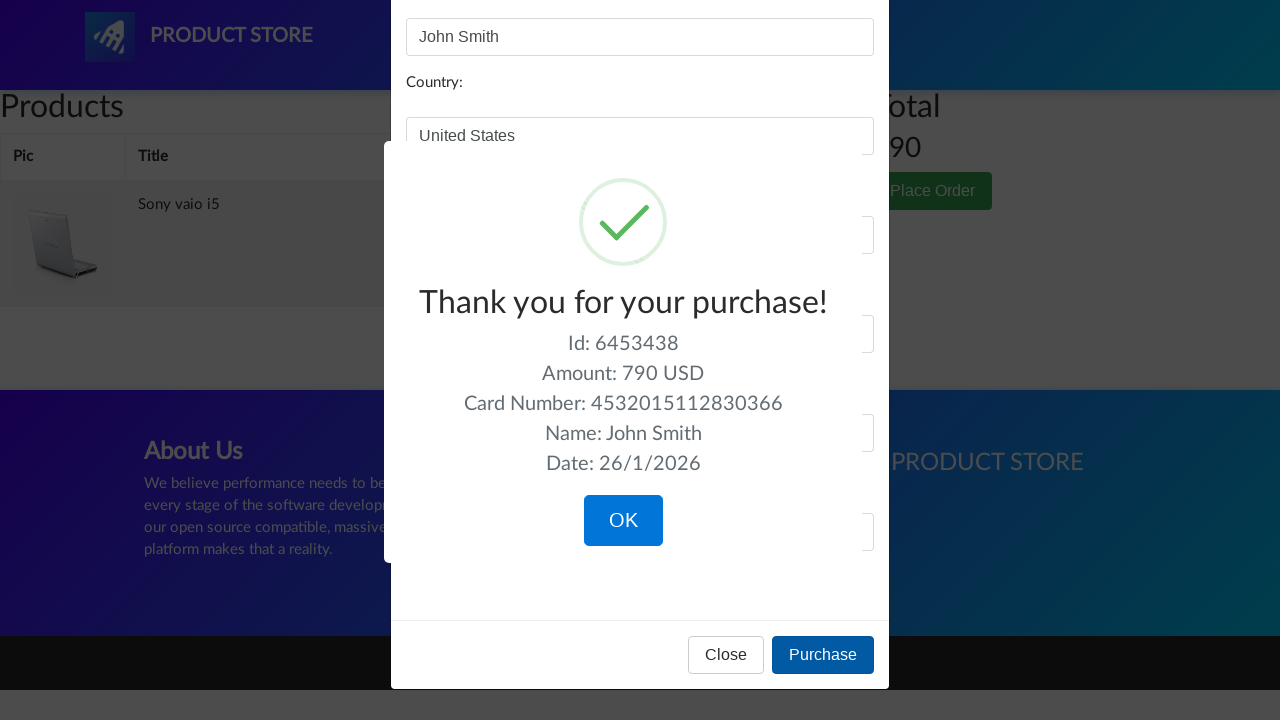

Clicked OK button to confirm successful purchase order at (623, 521) on button:has-text('OK')
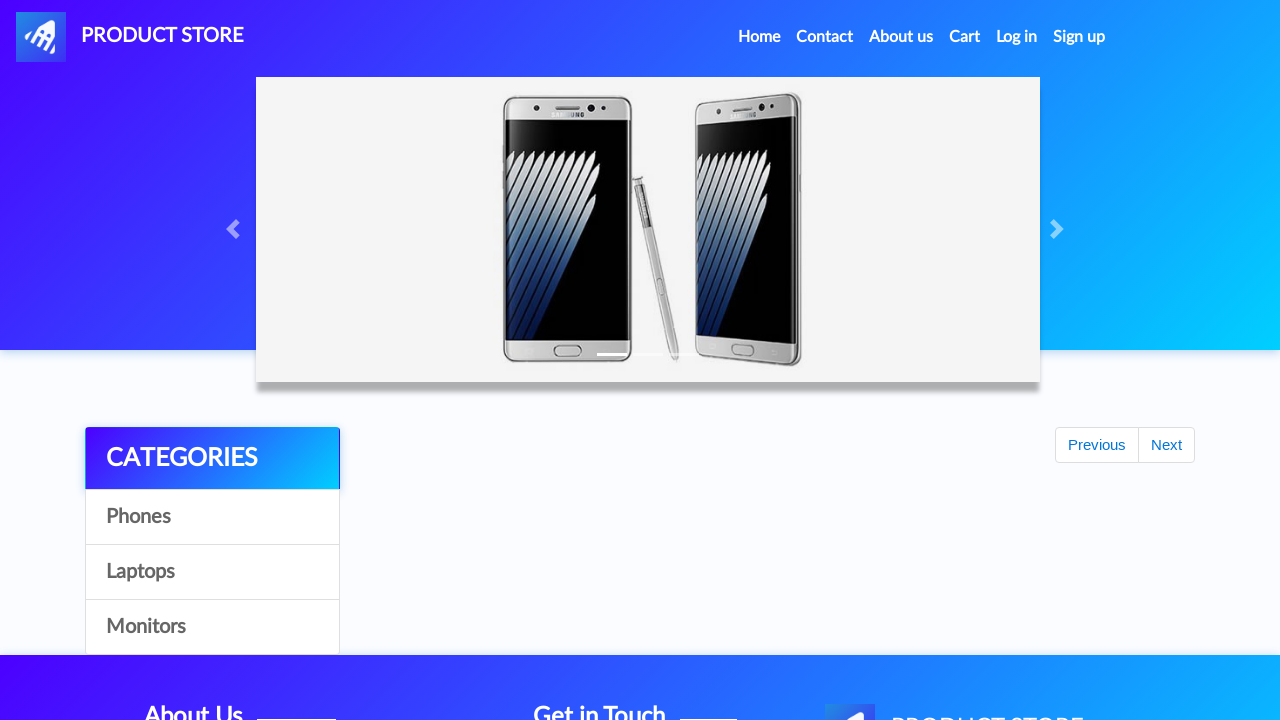

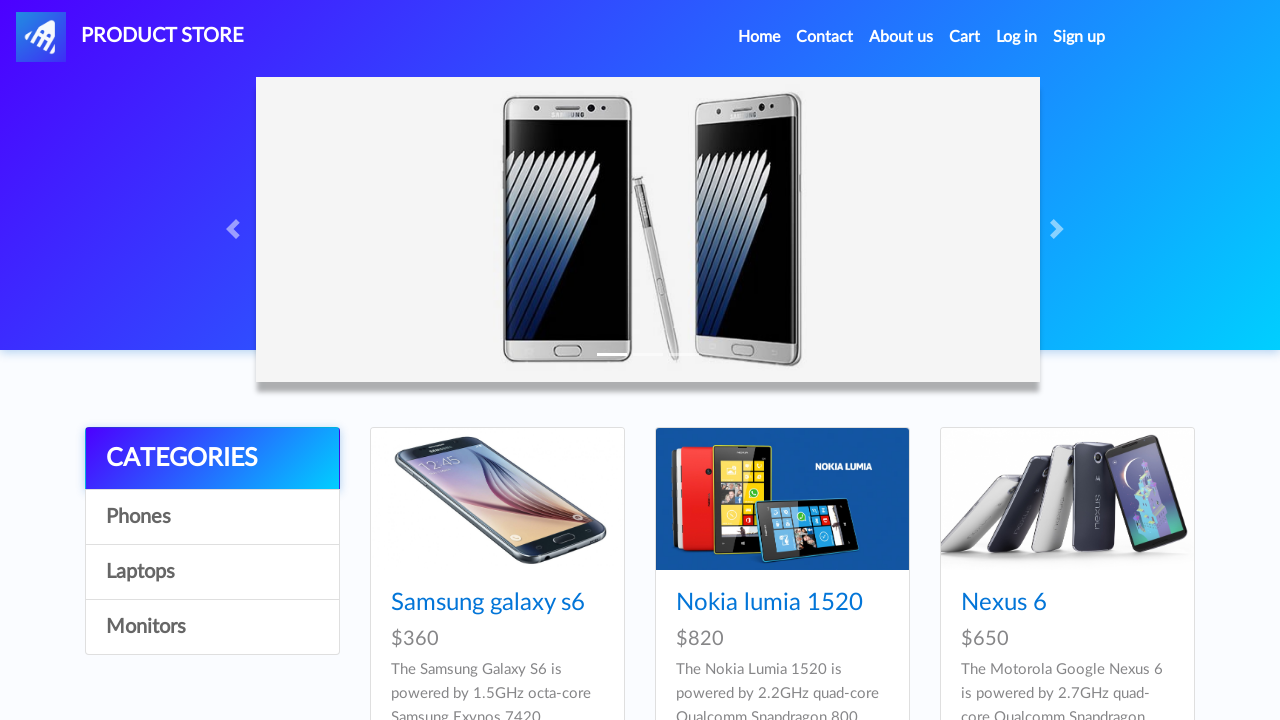